Verifies that the login button is displayed on the login page

Starting URL: https://the-internet.herokuapp.com/

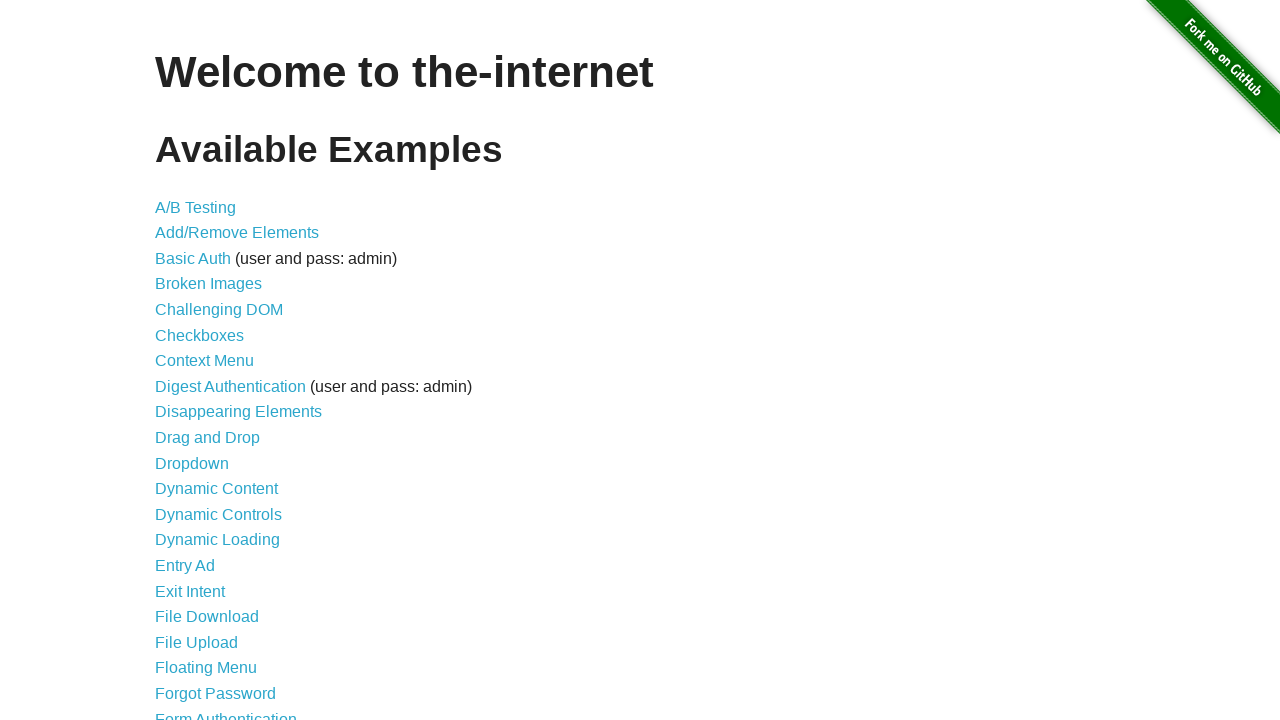

Clicked on Form Authentication link at (226, 712) on text=Form Authentication
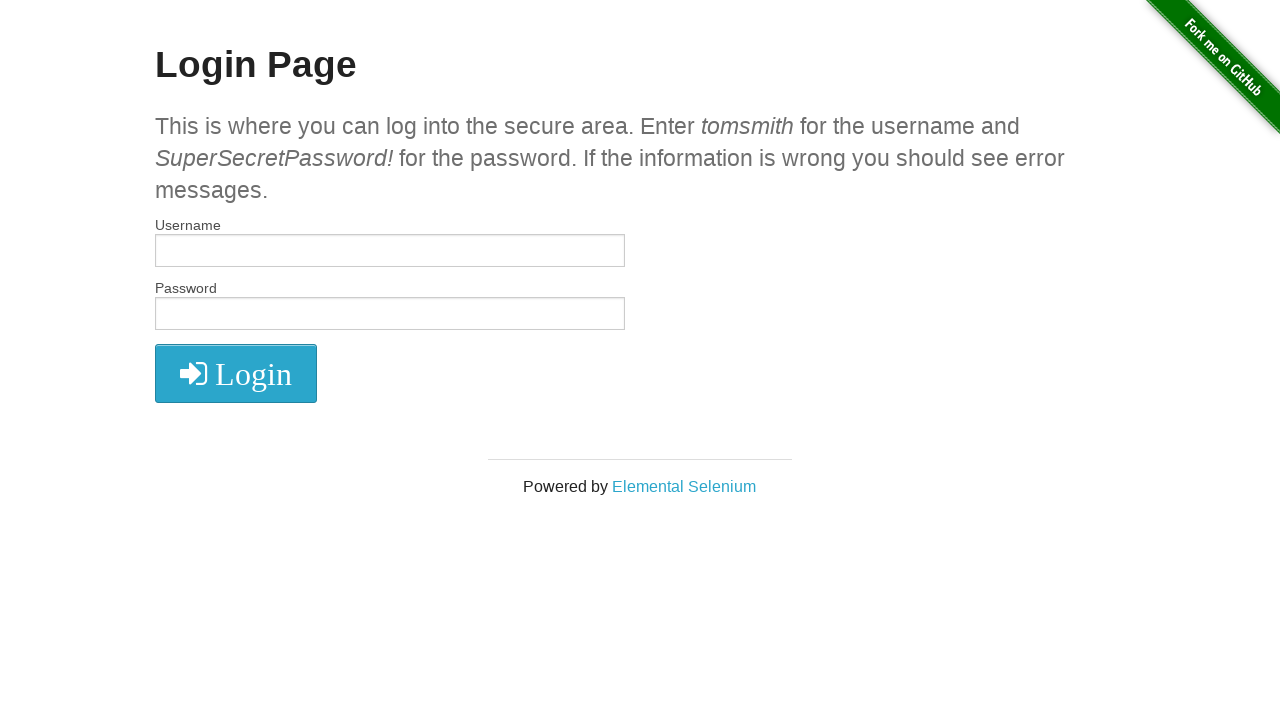

Verified that the login button is displayed on the login page
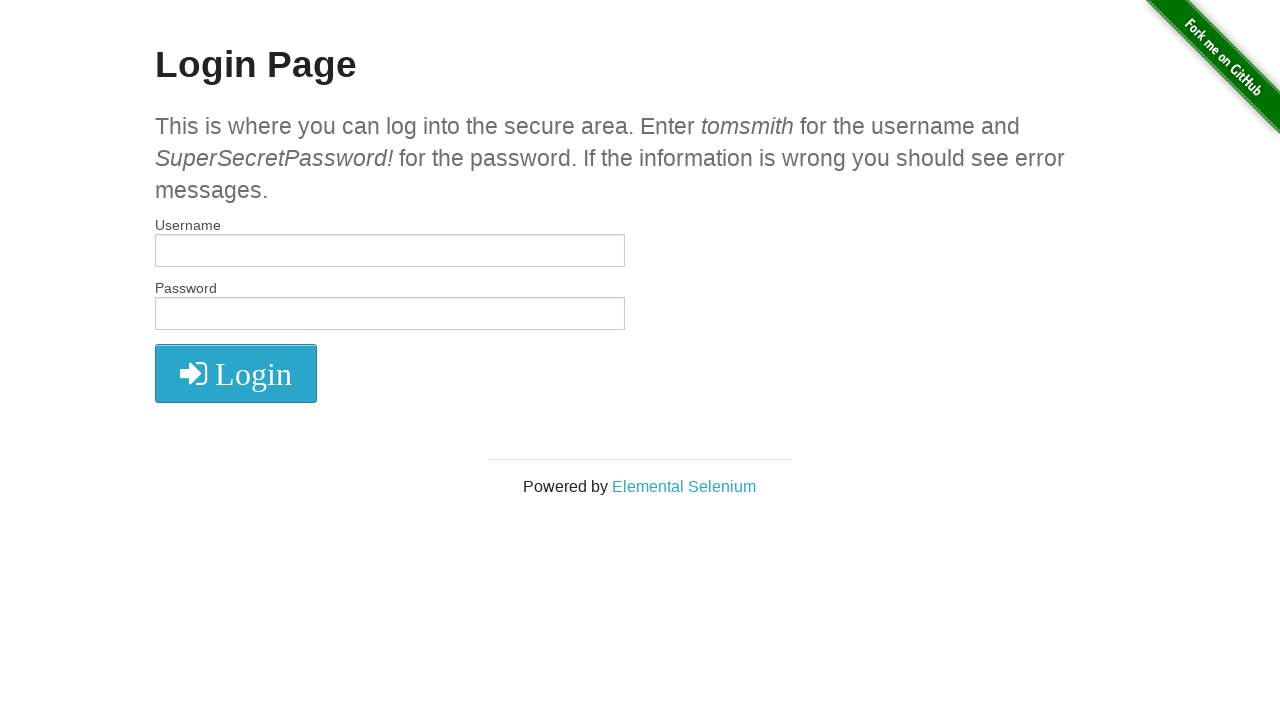

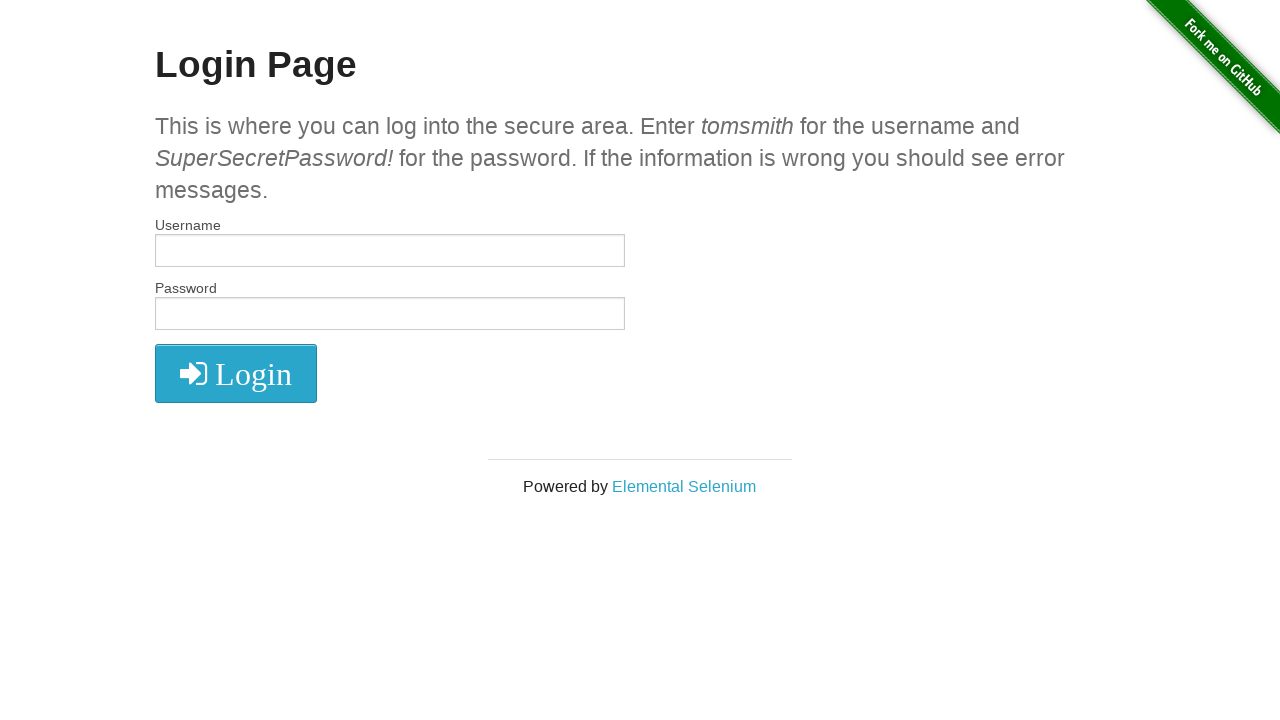